Tests iframe interaction by switching to an iframe containing a TinyMCE text editor, clearing the default content, and typing new text into it.

Starting URL: https://the-internet.herokuapp.com/iframe

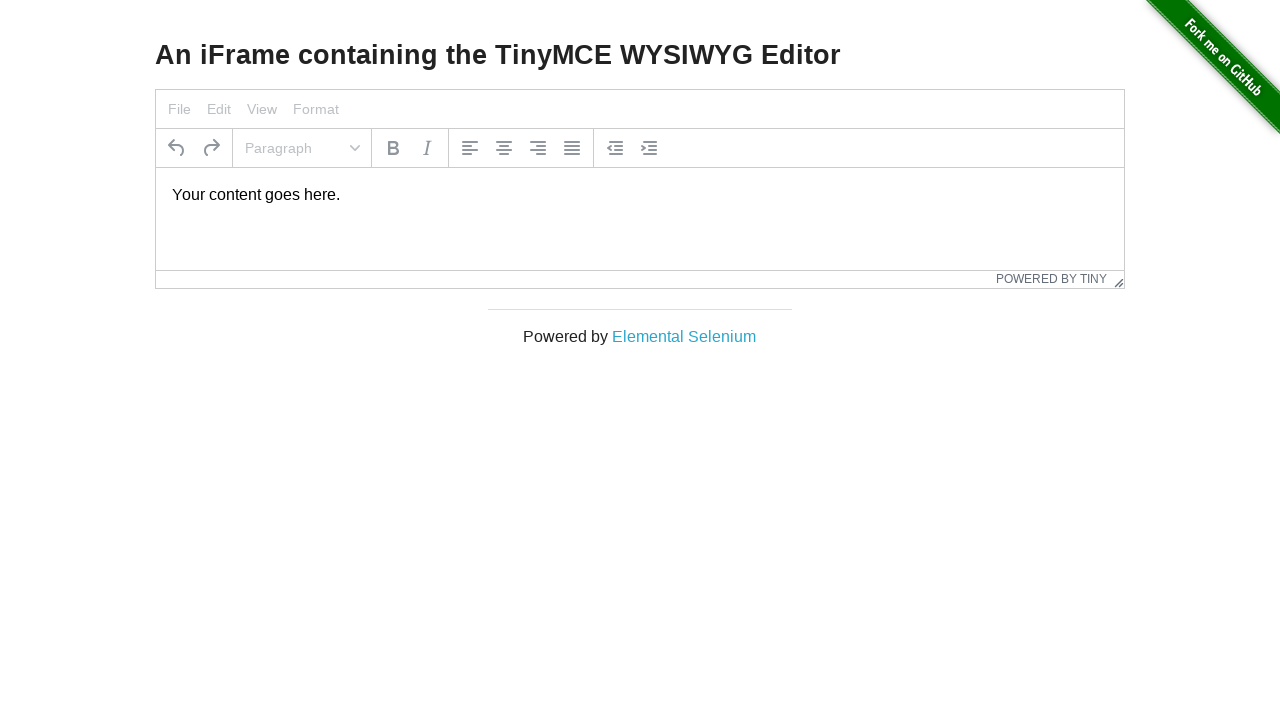

Located TinyMCE iframe element
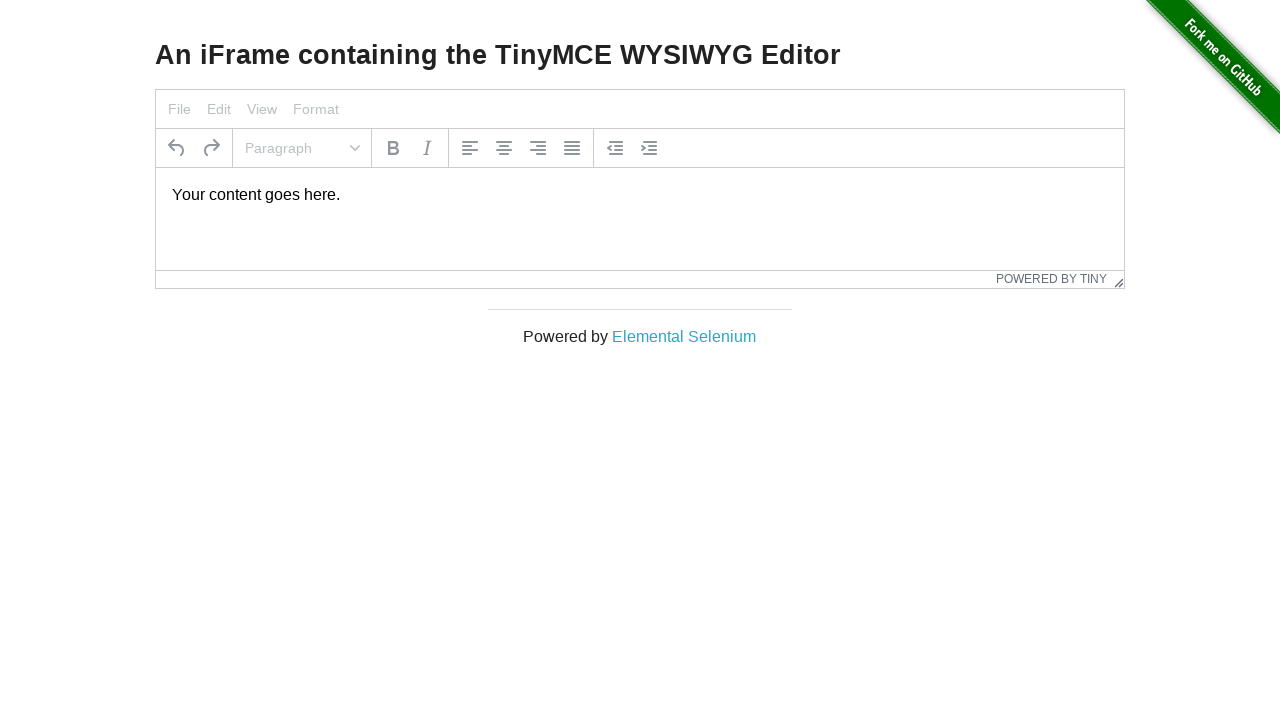

Located editor body paragraph element
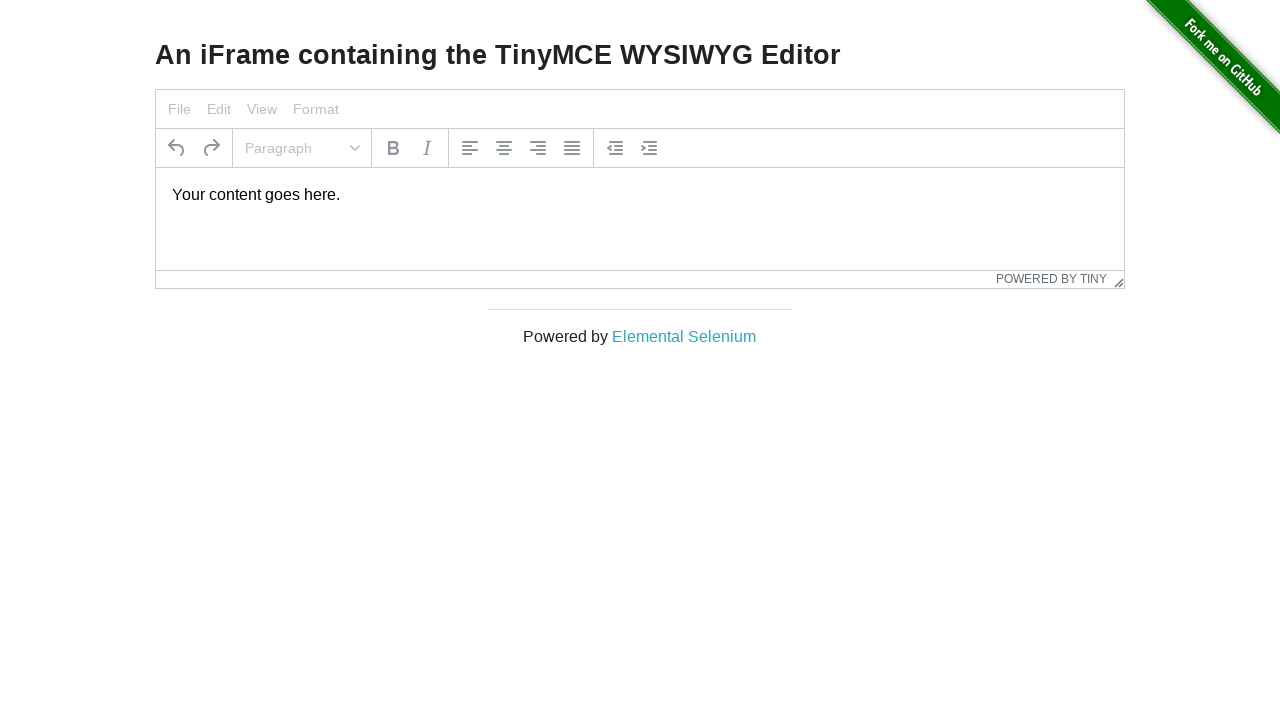

Clicked on editor body to focus it at (640, 195) on iframe#mce_0_ifr >> internal:control=enter-frame >> body#tinymce p
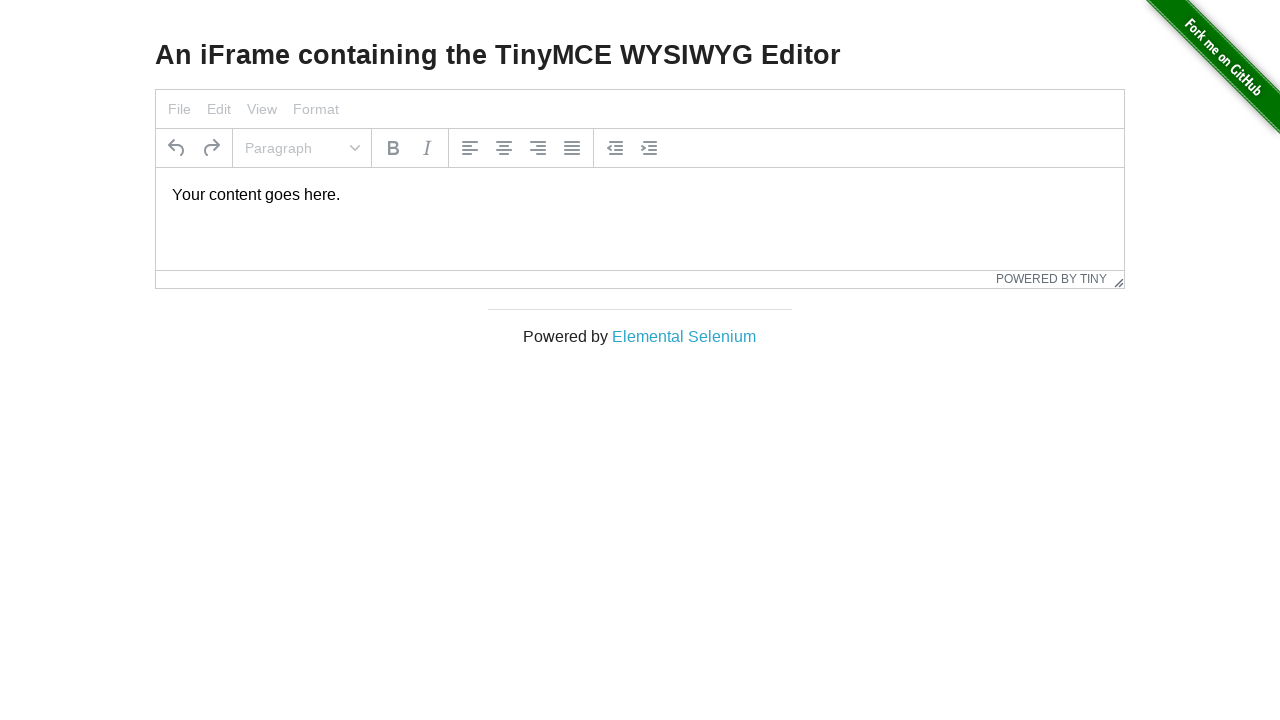

Clicked on tinymce body element at (640, 195) on iframe#mce_0_ifr >> internal:control=enter-frame >> body#tinymce
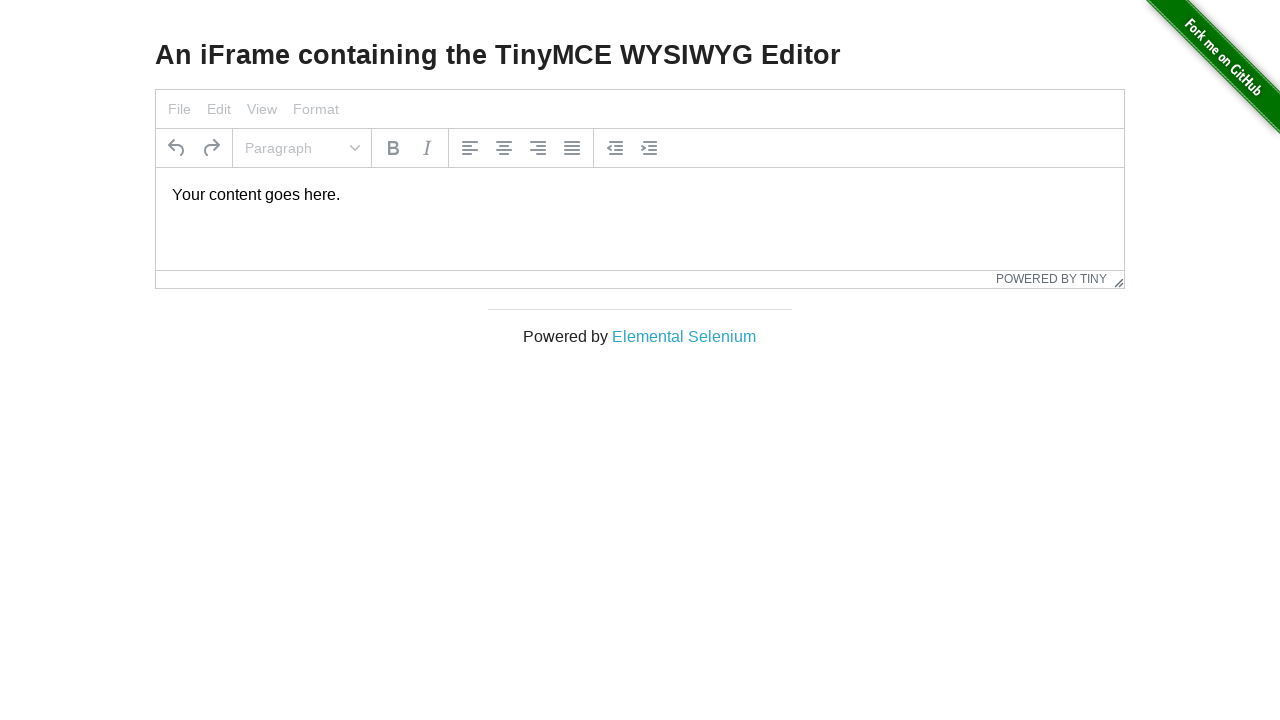

Selected all text in editor with Ctrl+A
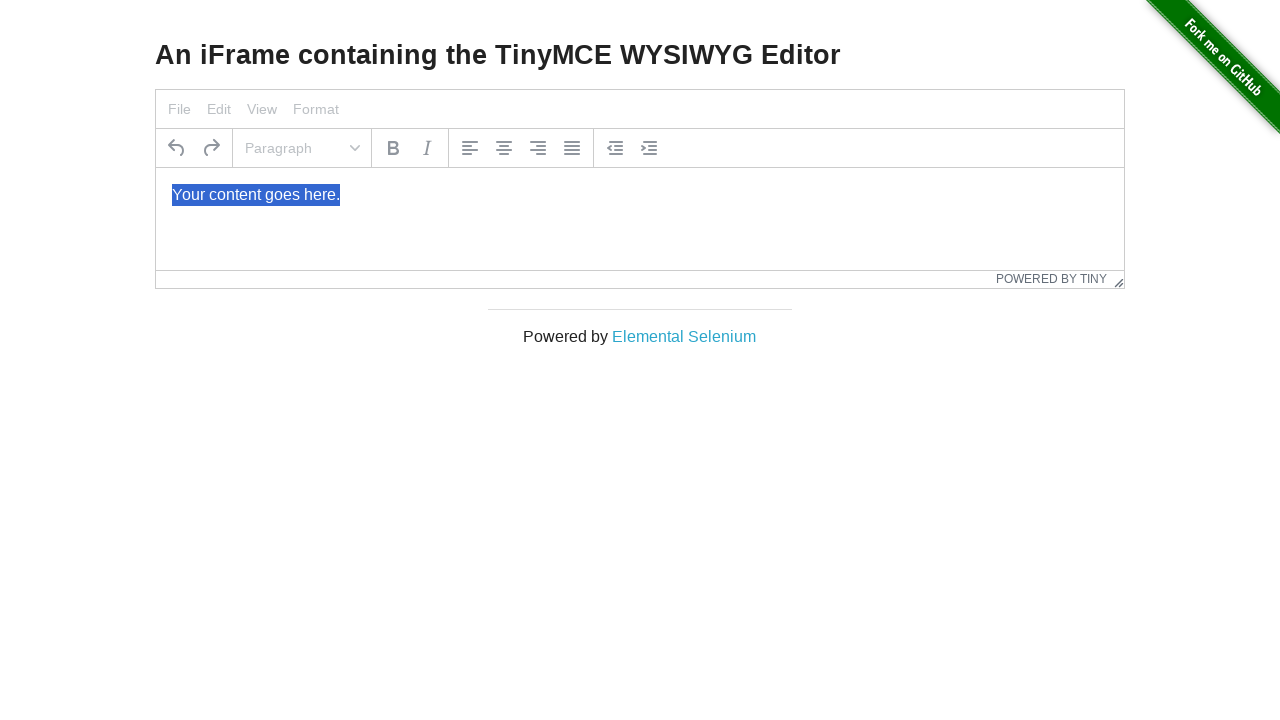

Typed 'Hello World' into the editor
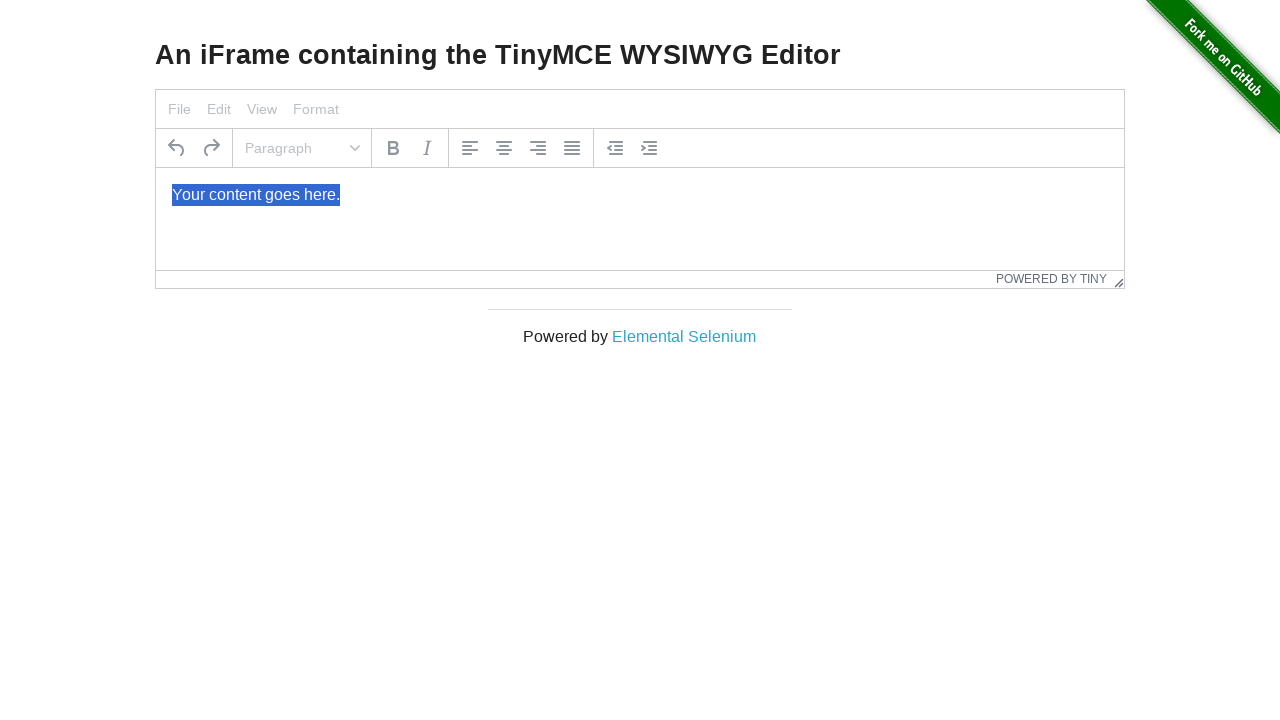

Waited 1 second to see the result
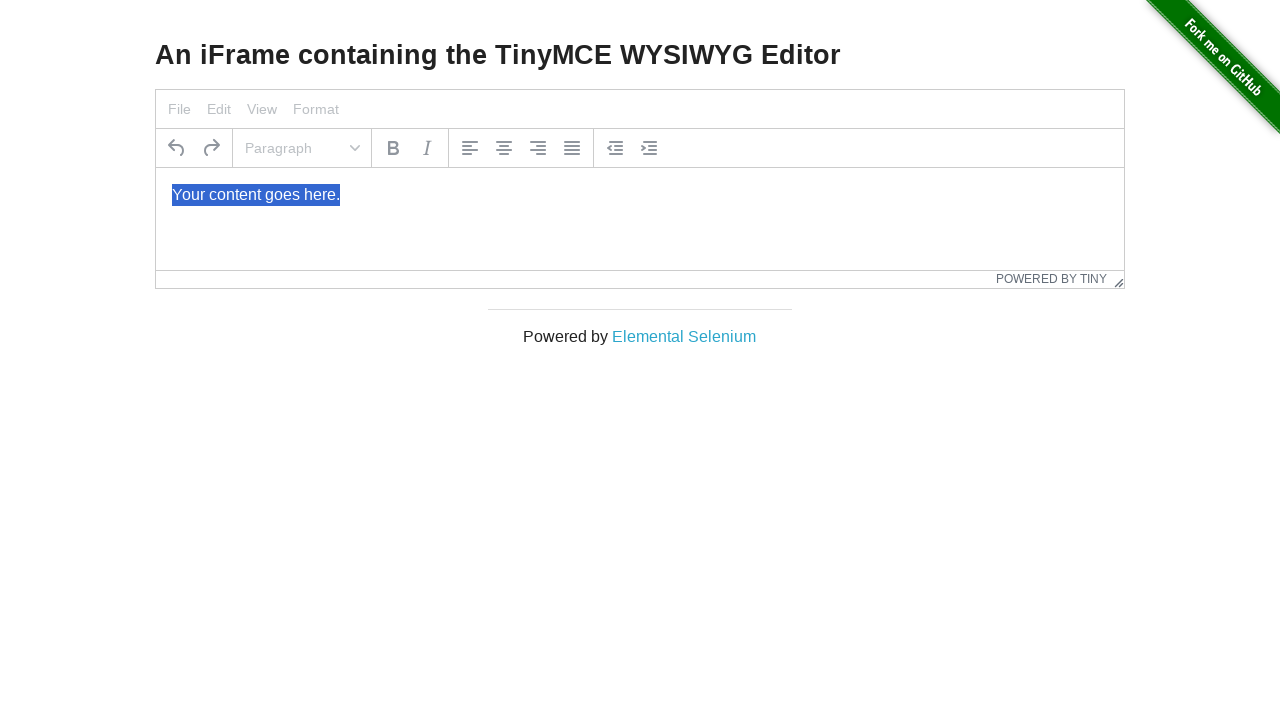

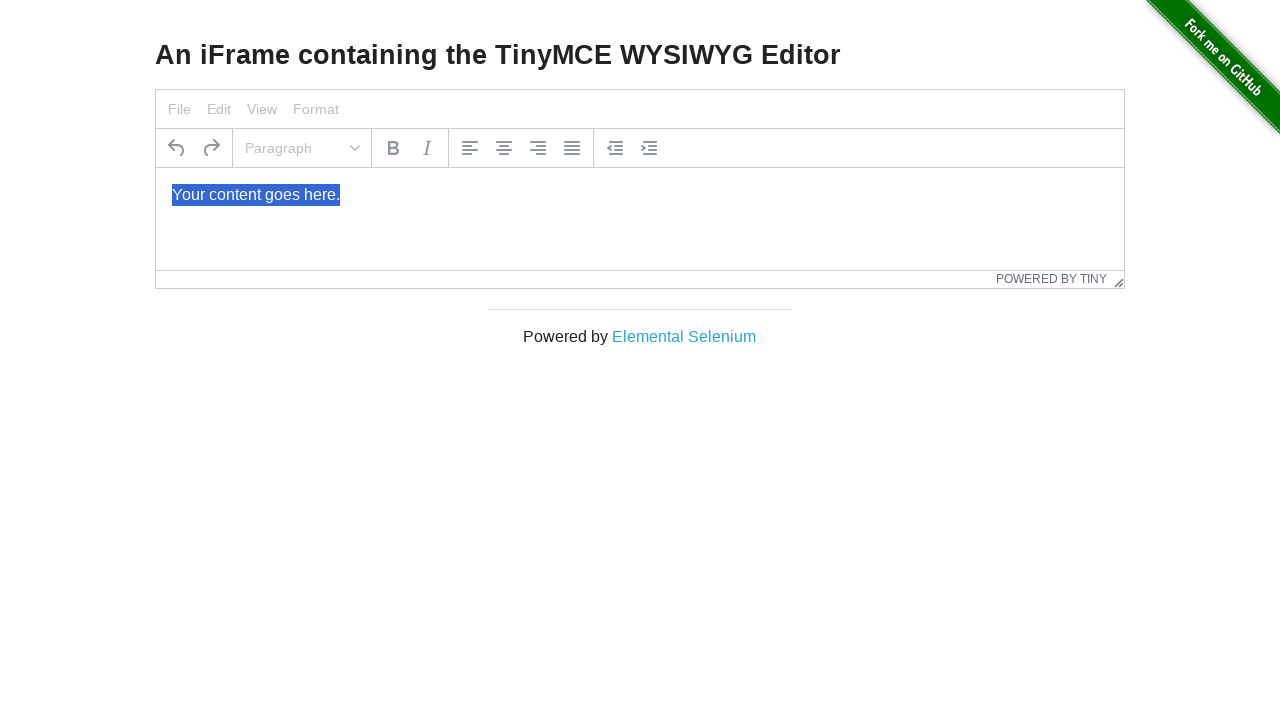